Tests clicking a link that opens a popup window on the omayo test page, demonstrating basic link interaction.

Starting URL: http://omayo.blogspot.com/

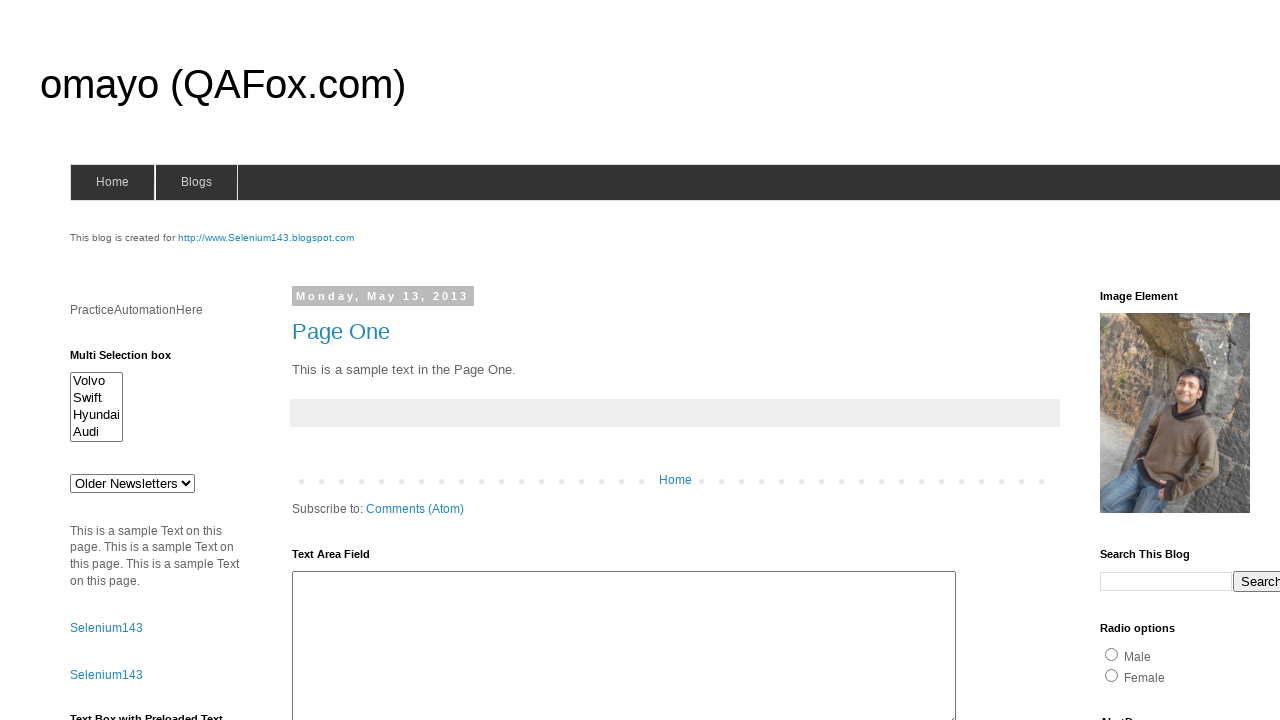

Clicked 'Open a popup window' link on omayo test page at (132, 360) on text=Open a popup window
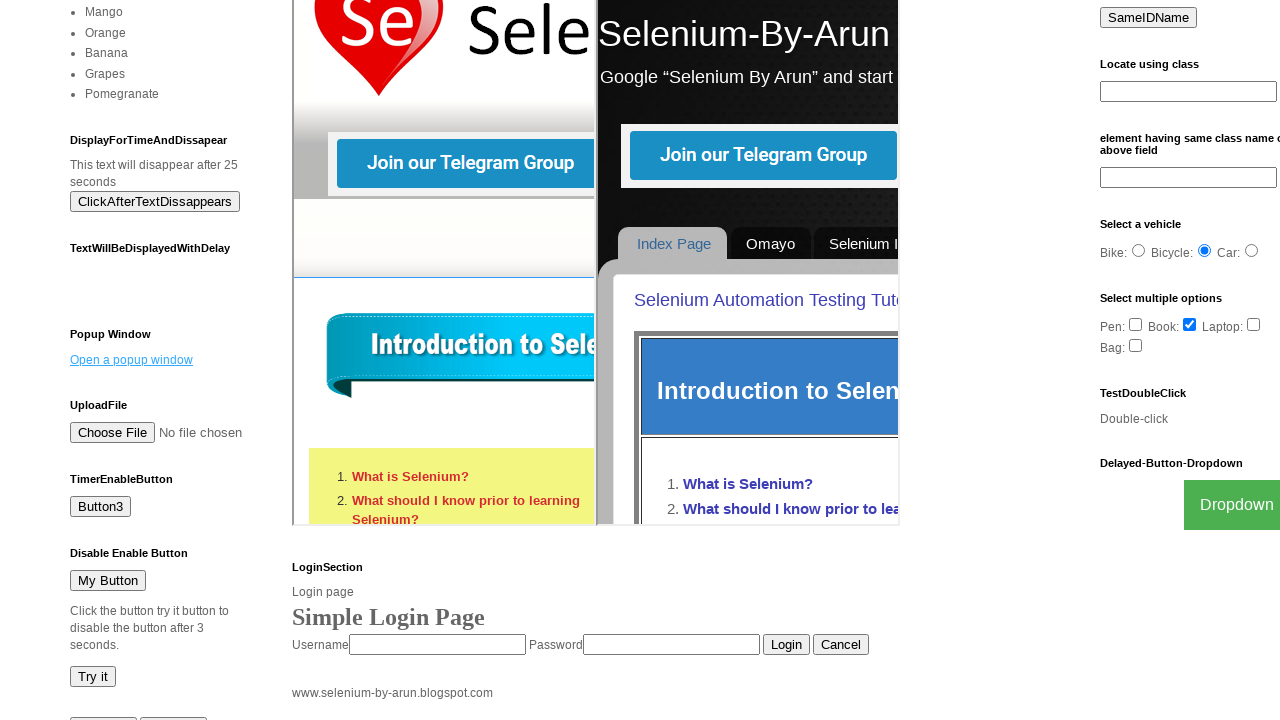

Waited 2 seconds for popup window to open
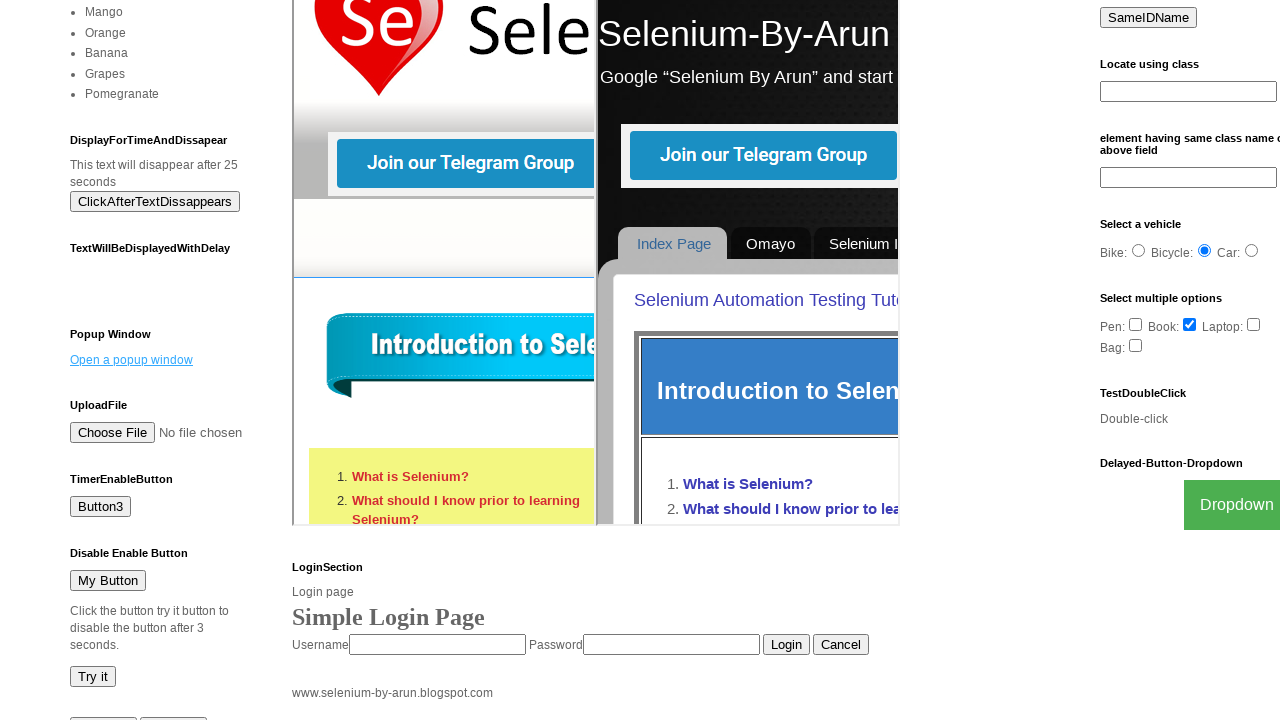

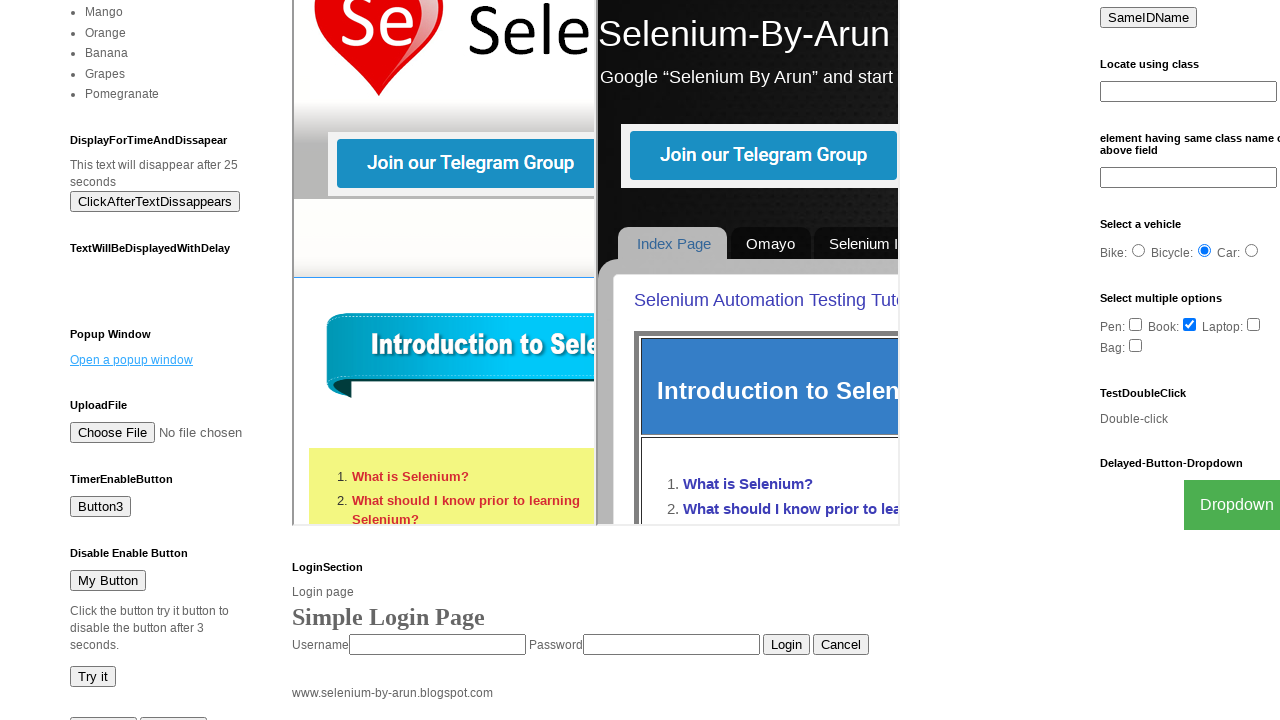